Tests filling a text input field within a form on the omayo test page

Starting URL: https://omayo.blogspot.com/

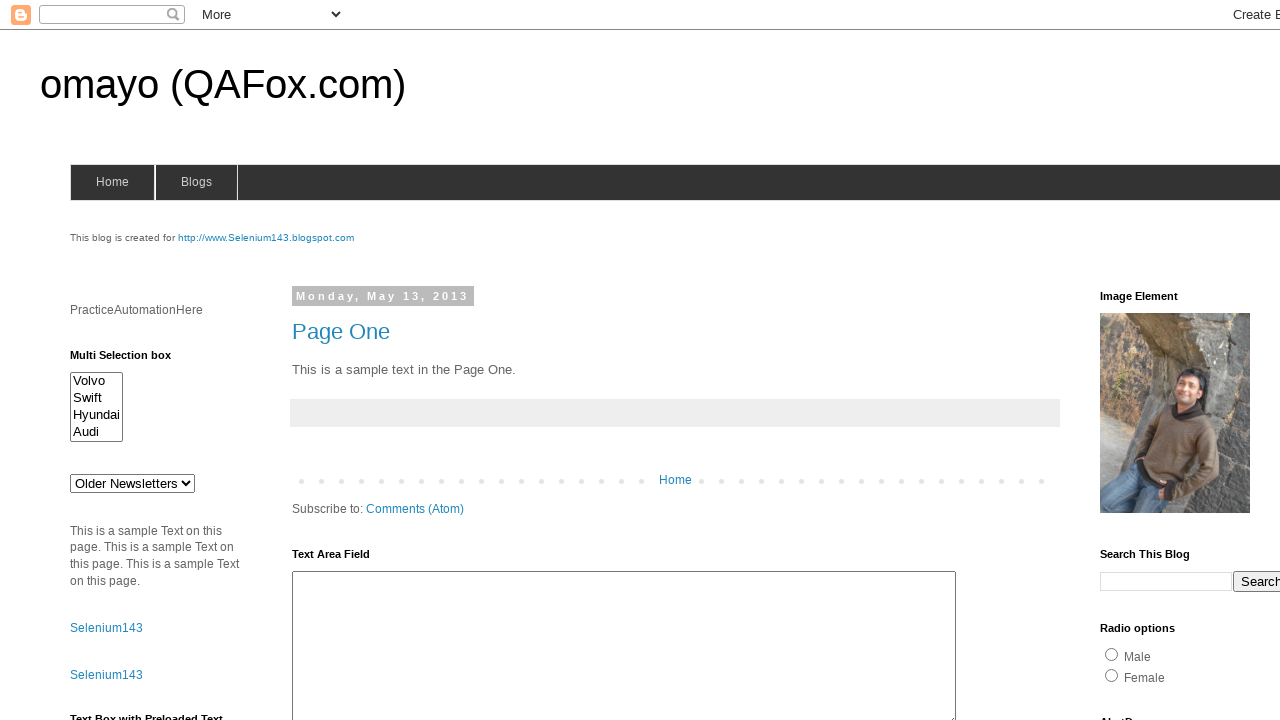

Filled text input field in form1 with 'Martynas' on form[name='form1'] input[type='text']
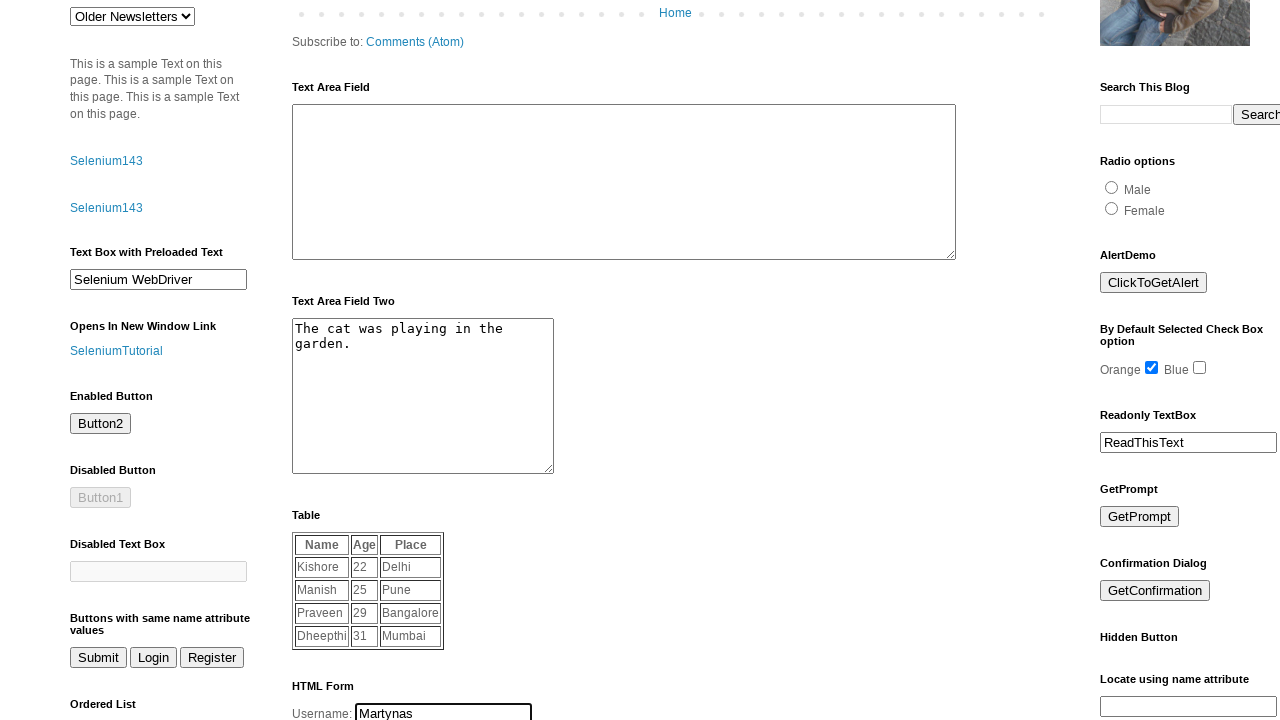

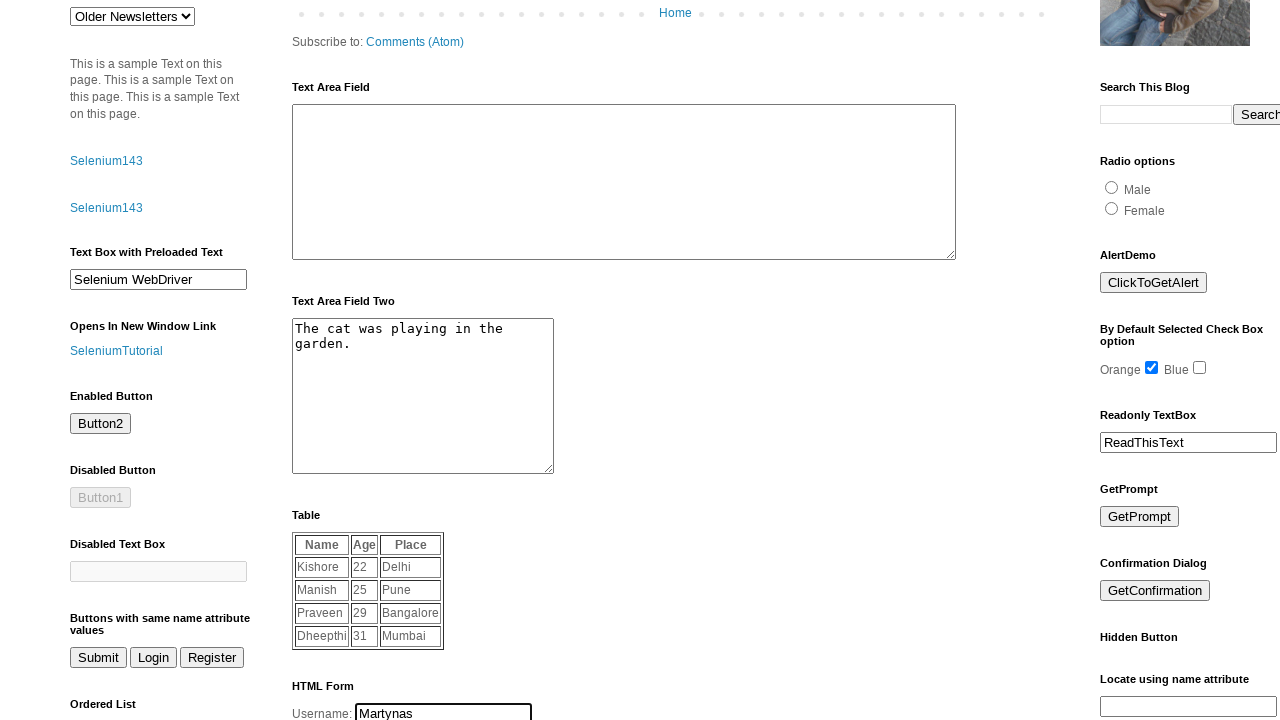